Tests a web form by entering text in a textbox and clicking submit, then verifying the success message

Starting URL: https://www.selenium.dev/selenium/web/web-form.html

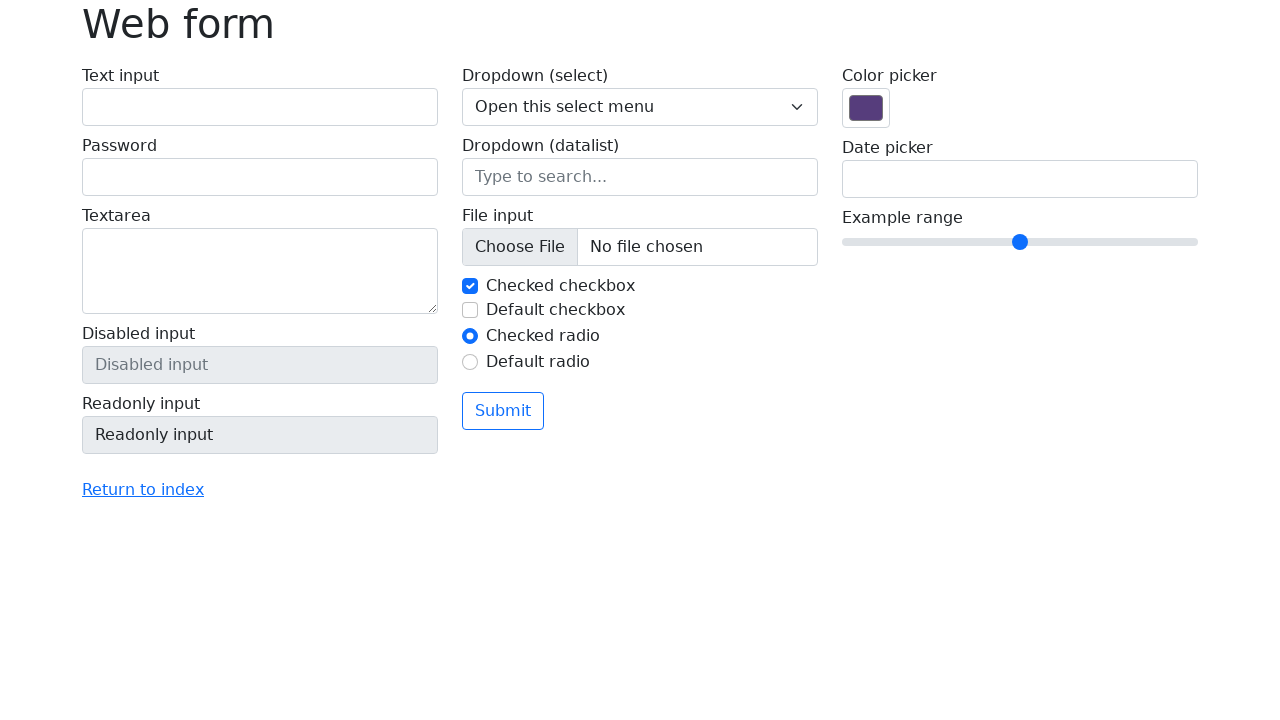

Filled text box with 'Selenium' on input[name='my-text']
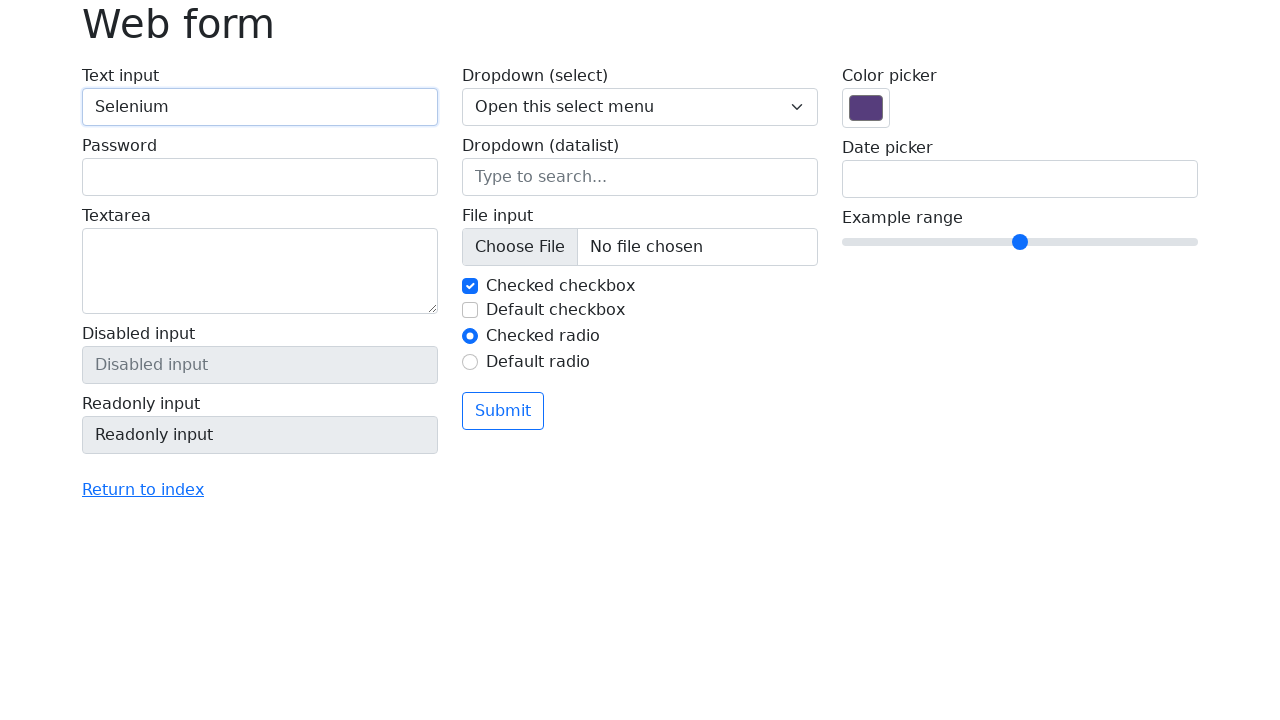

Clicked submit button at (503, 411) on button
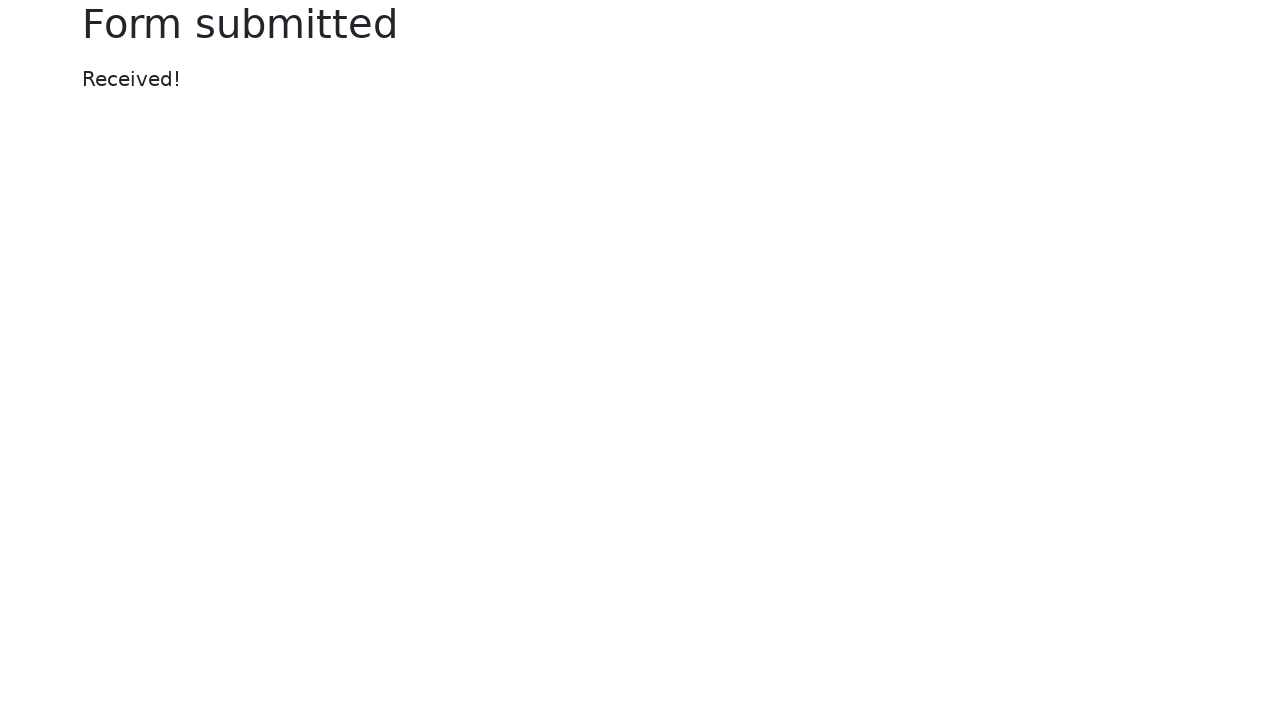

Success message appeared
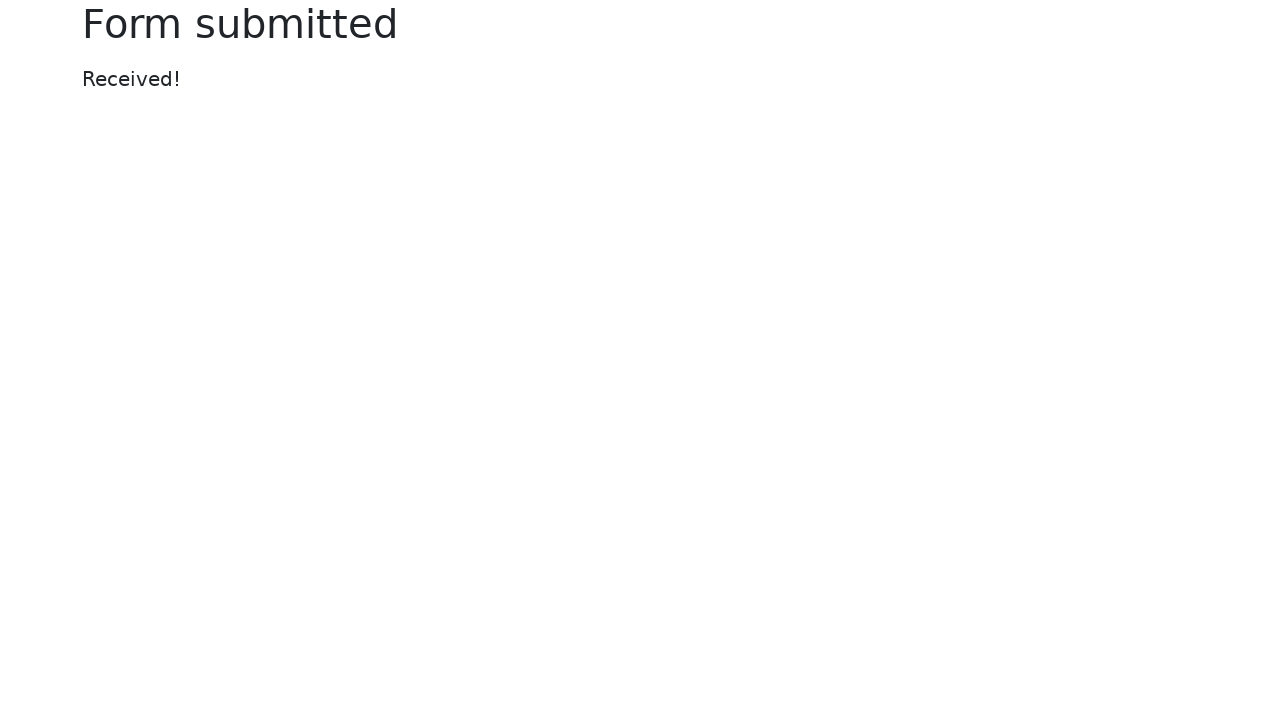

Located success message element
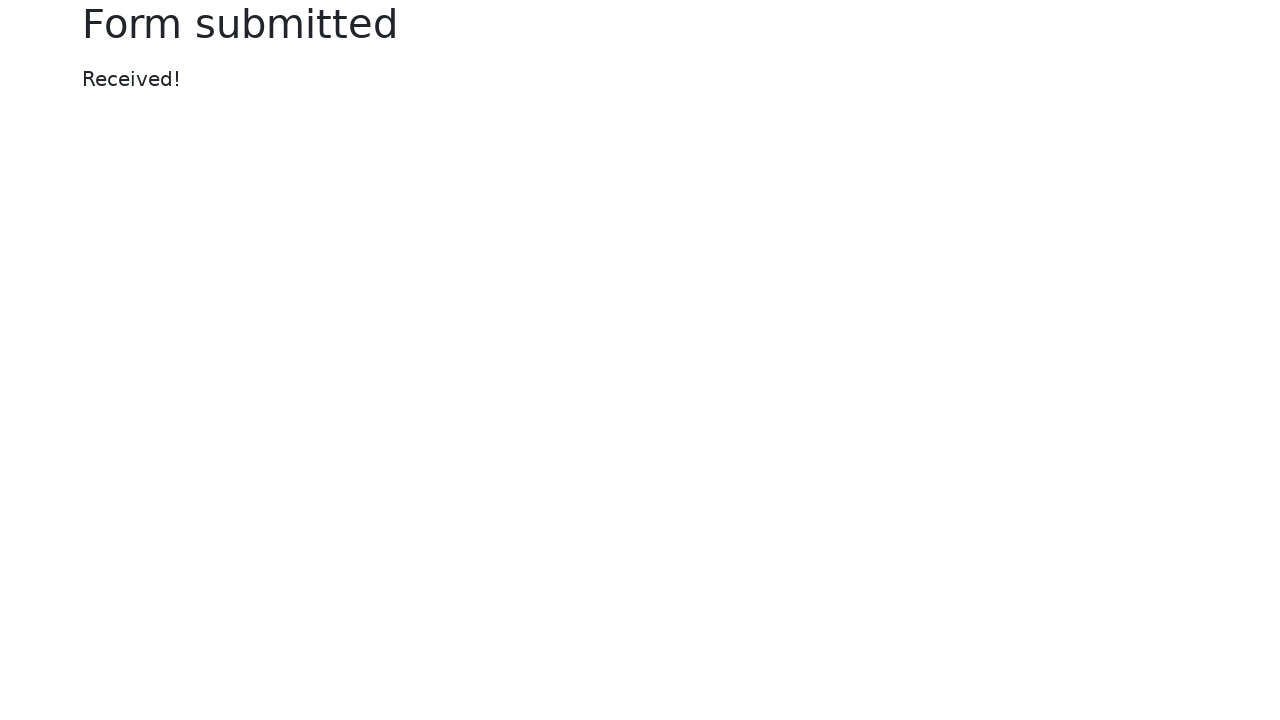

Verified success message text is 'Received!'
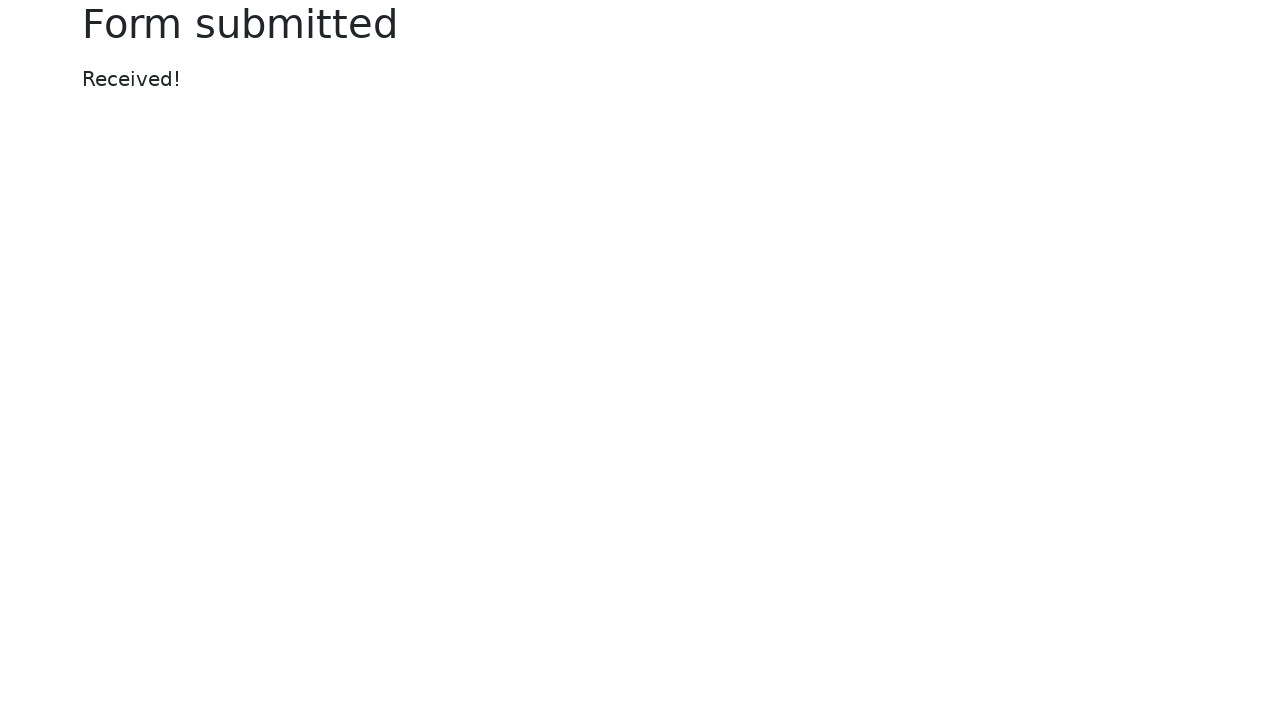

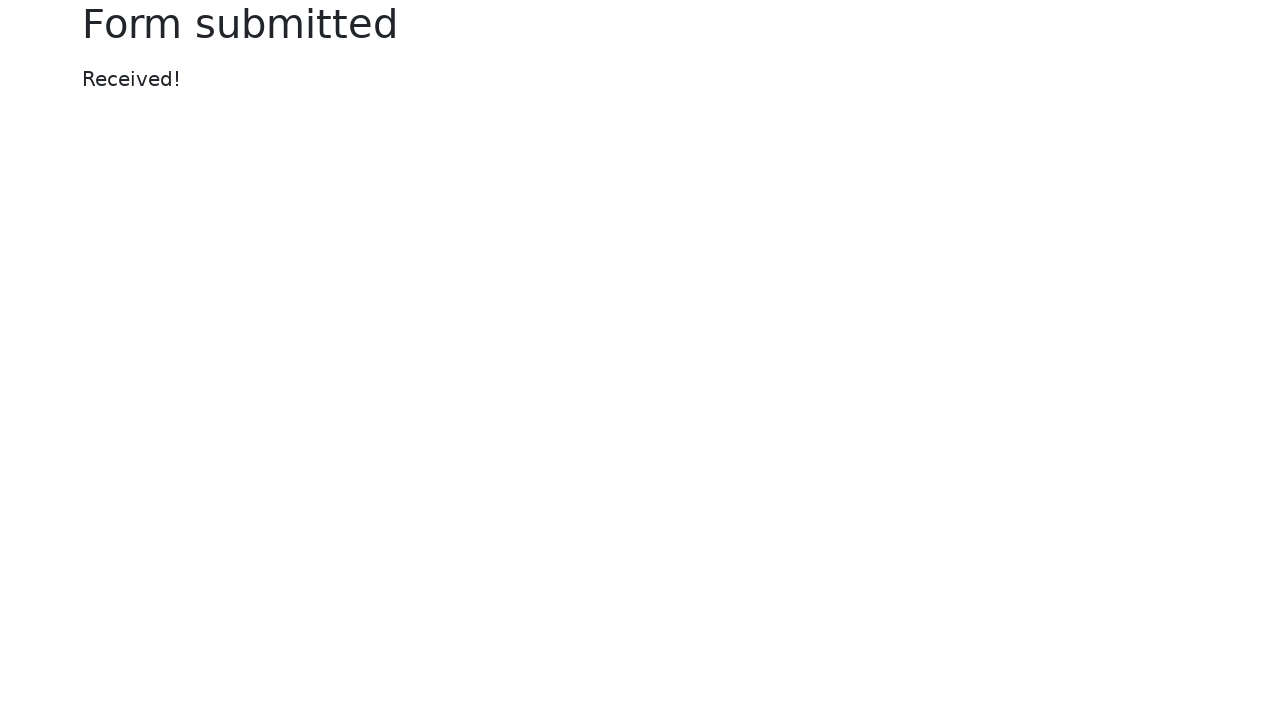